Tests table sorting functionality by clicking on the table header to sort and then retrieving all values from the first column

Starting URL: https://rahulshettyacademy.com/seleniumPractise/#/offers

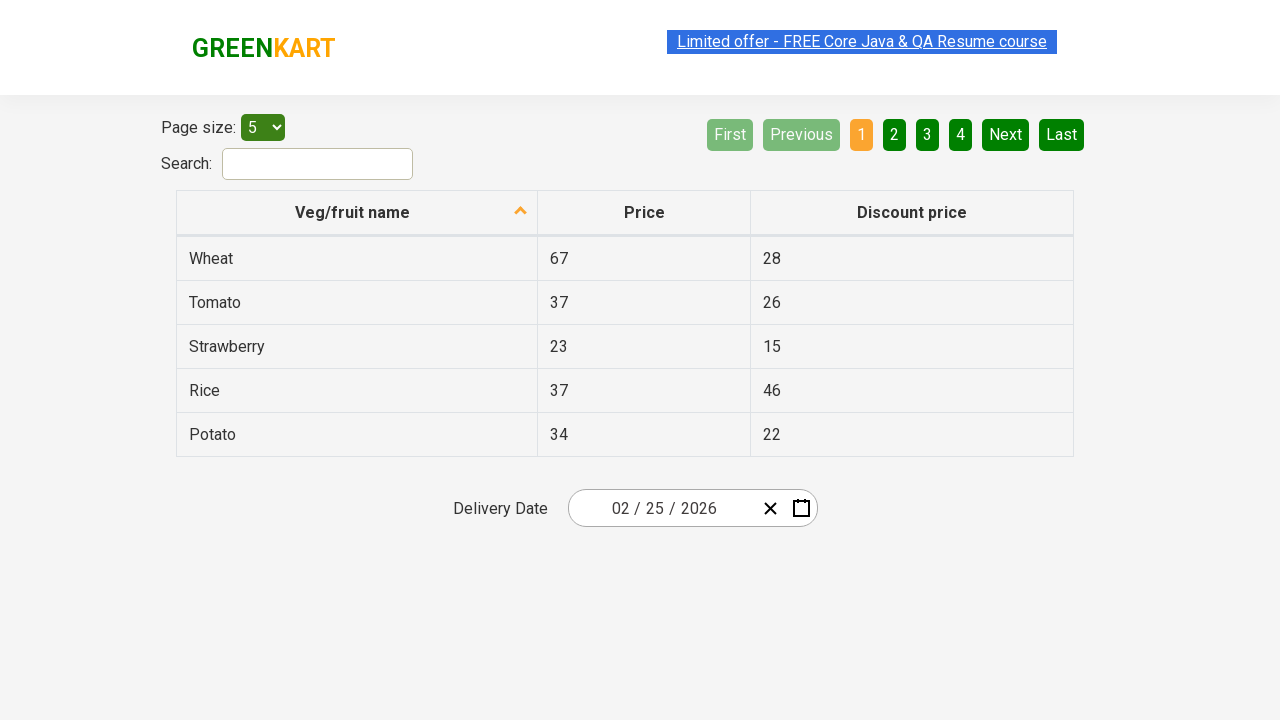

Clicked first table header to initiate sorting at (357, 213) on xpath=//th[1]
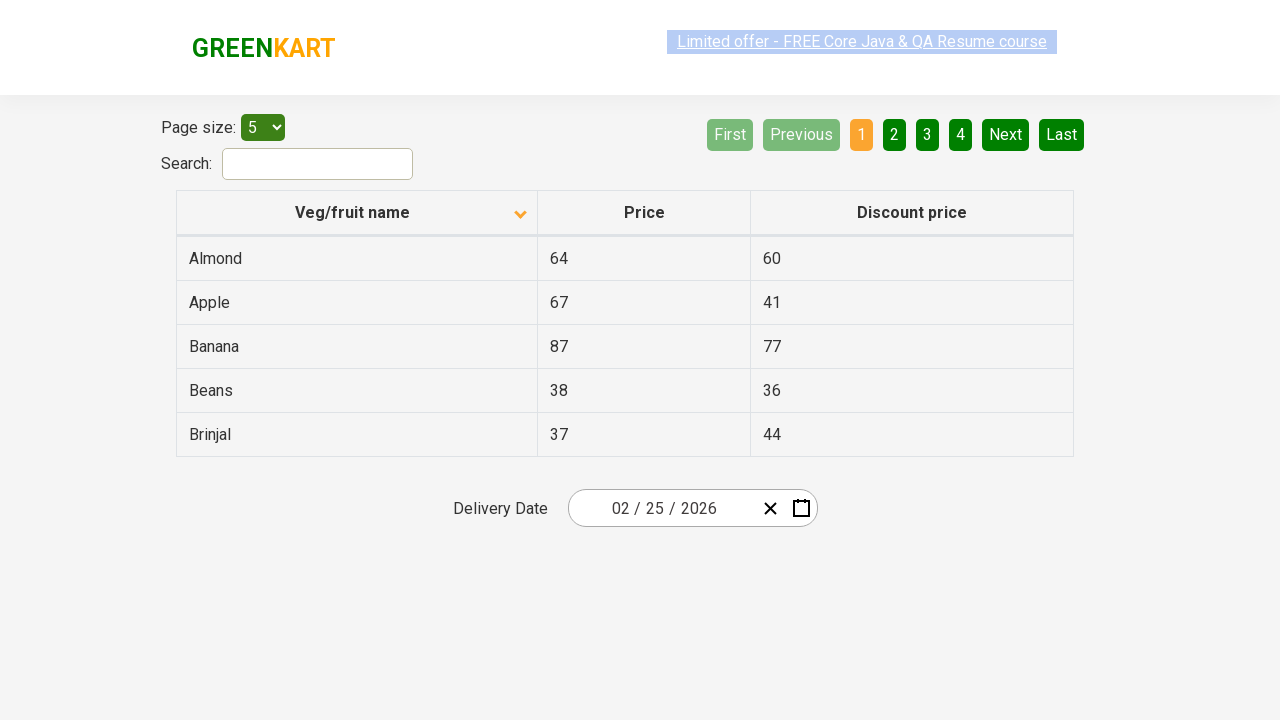

Waited 500ms for table to complete sorting
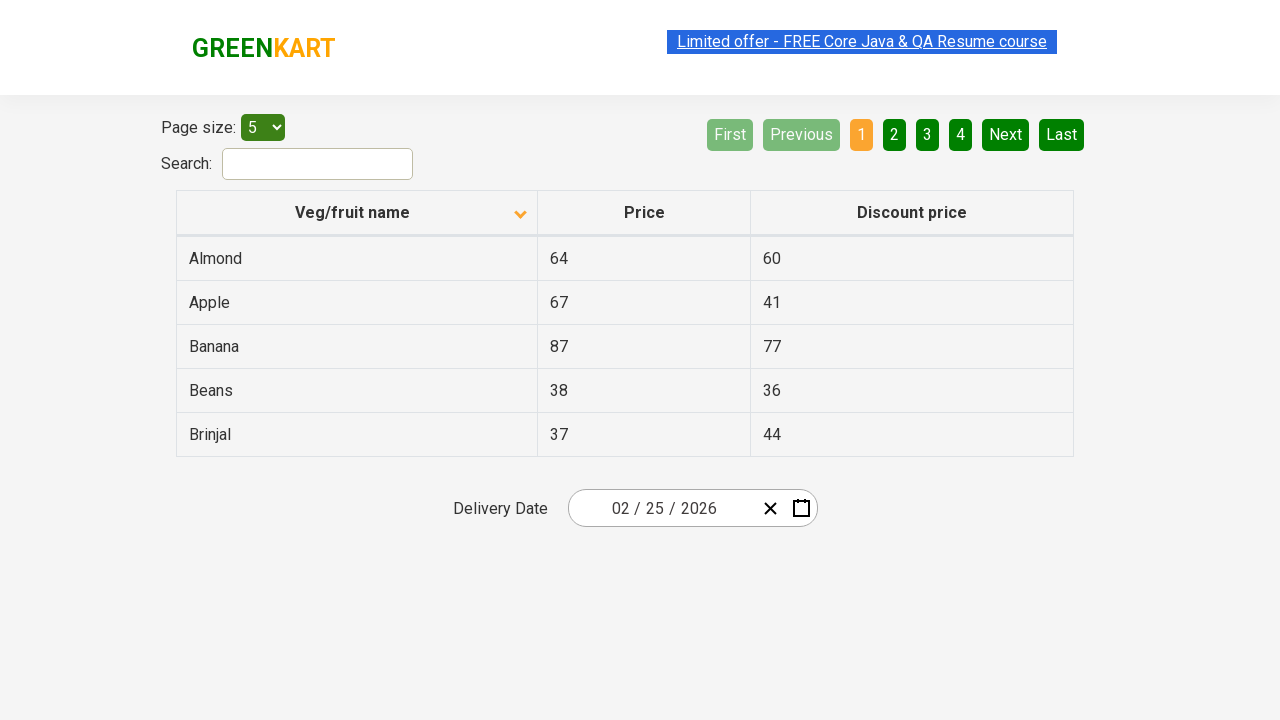

Retrieved all elements from the first column
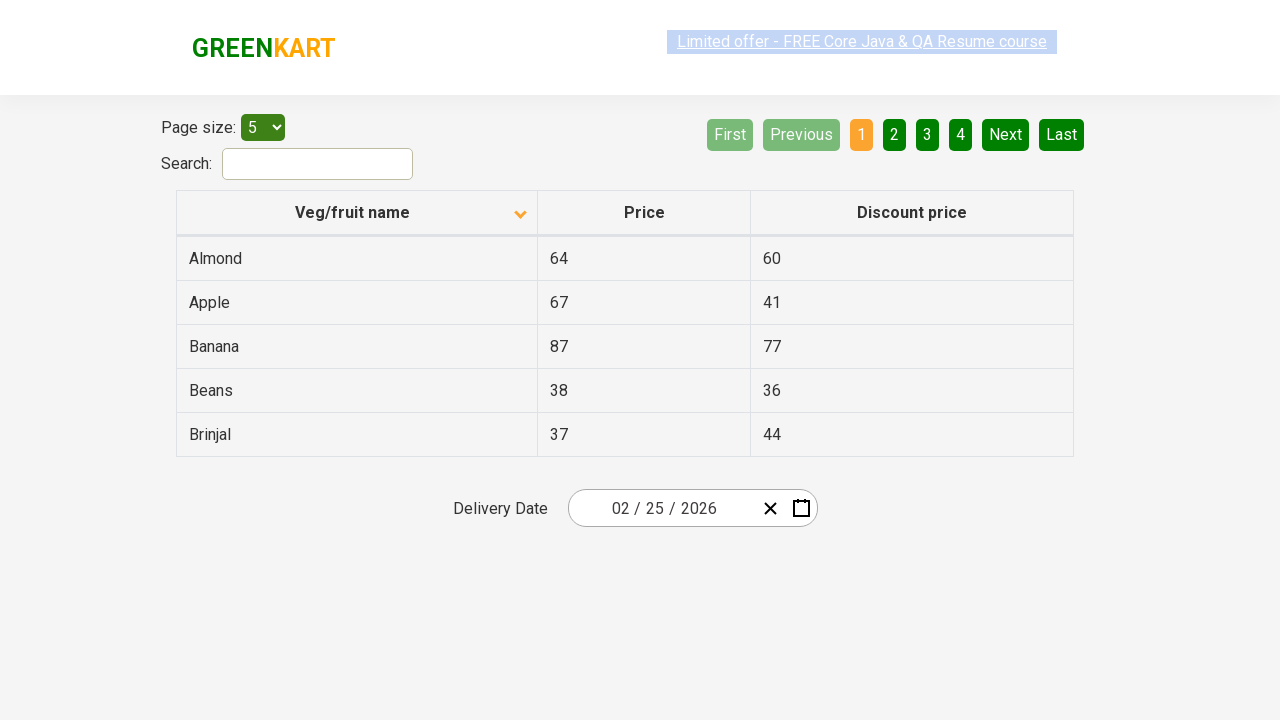

Printed text content from first column element: Almond
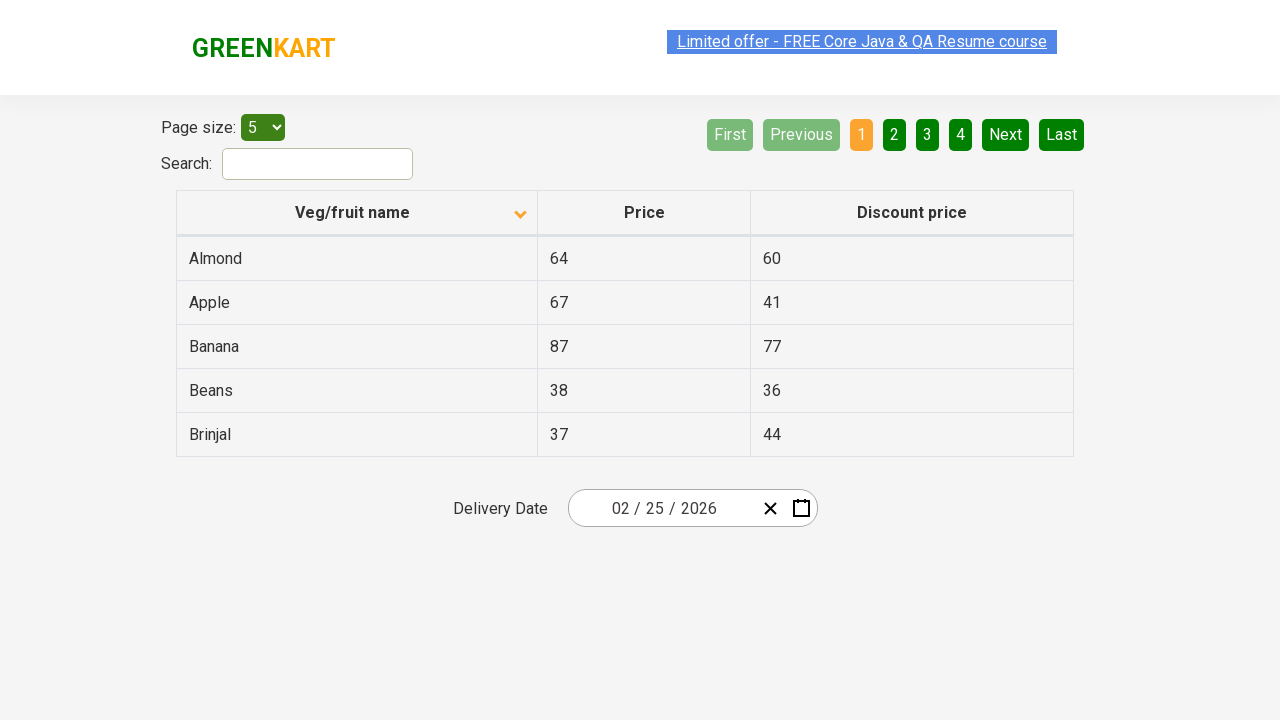

Printed text content from first column element: Apple
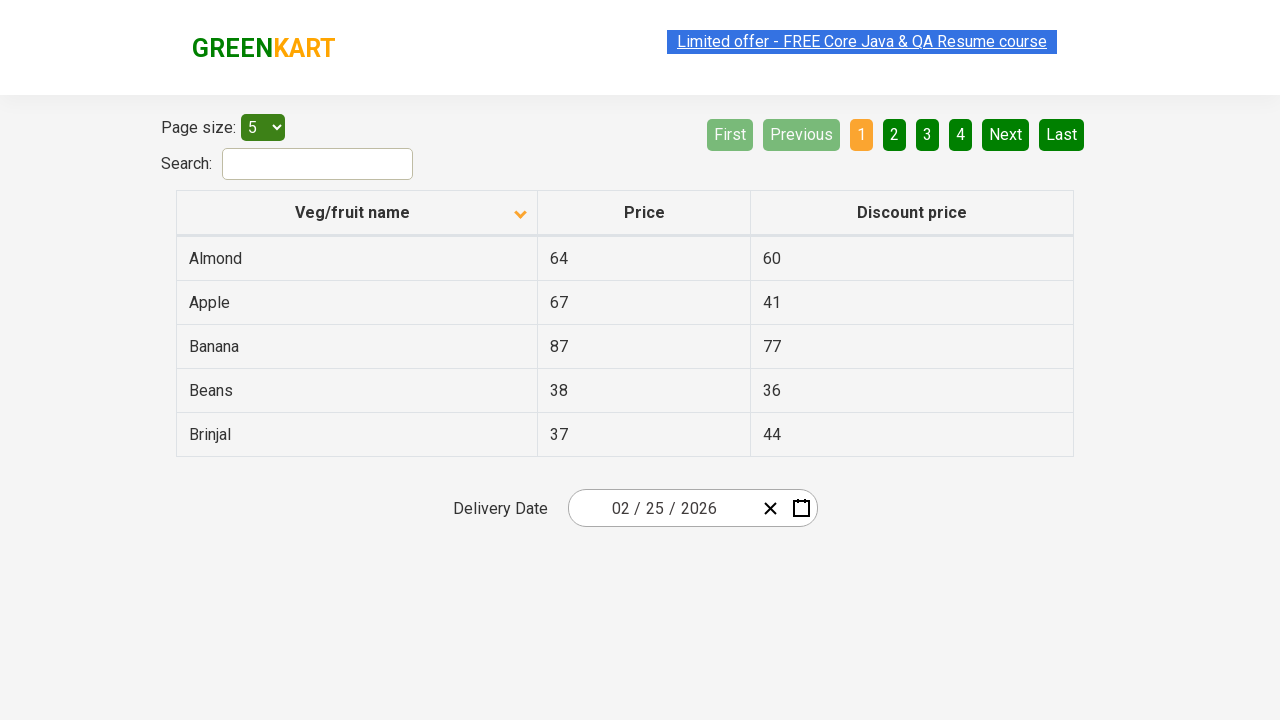

Printed text content from first column element: Banana
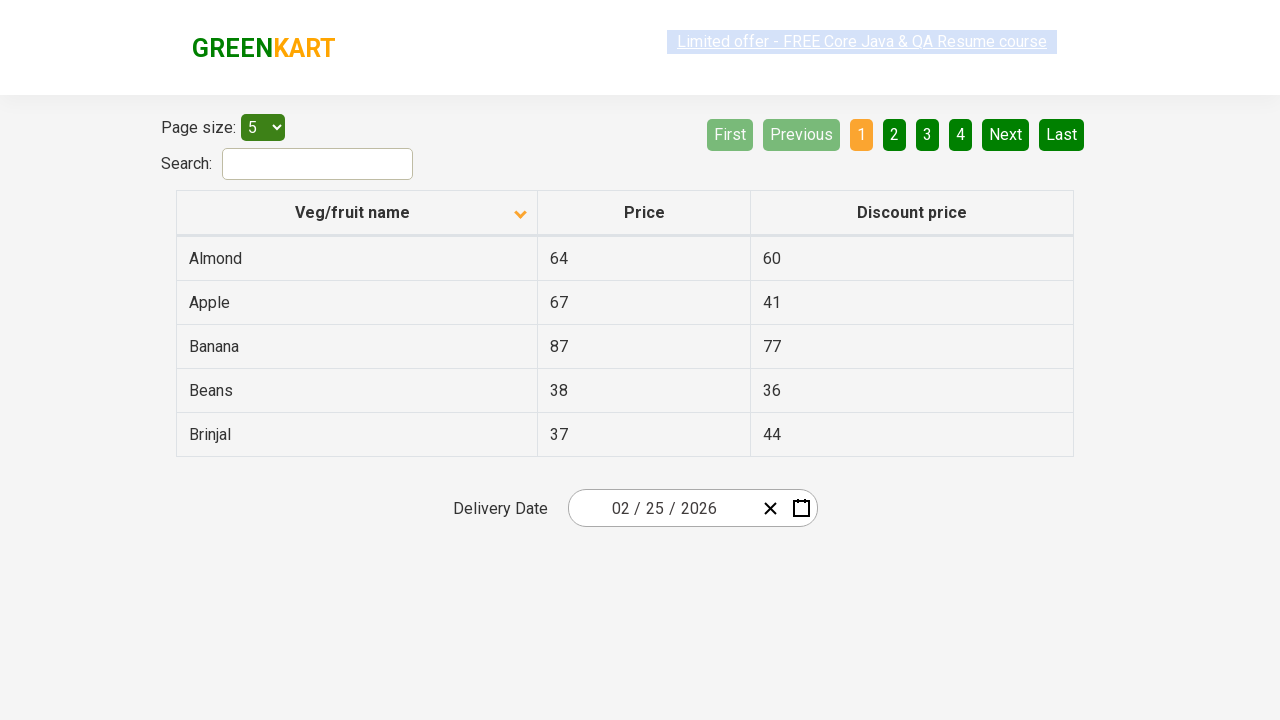

Printed text content from first column element: Beans
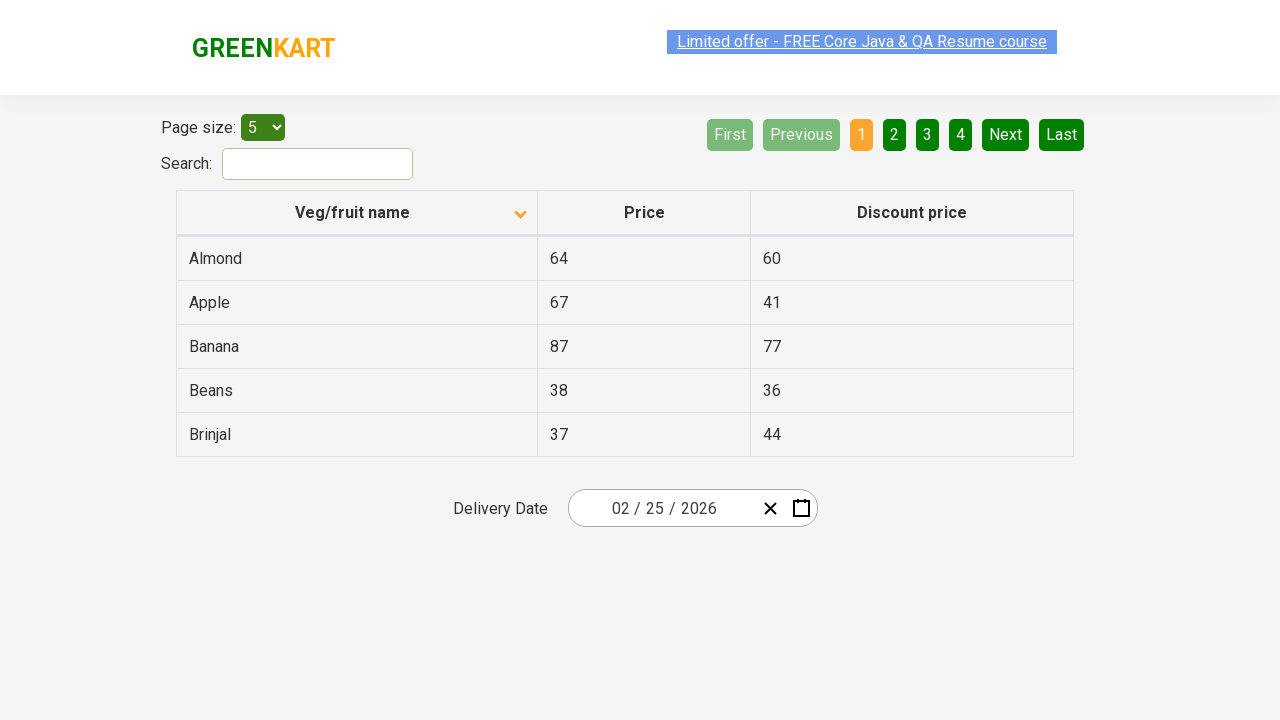

Printed text content from first column element: Brinjal
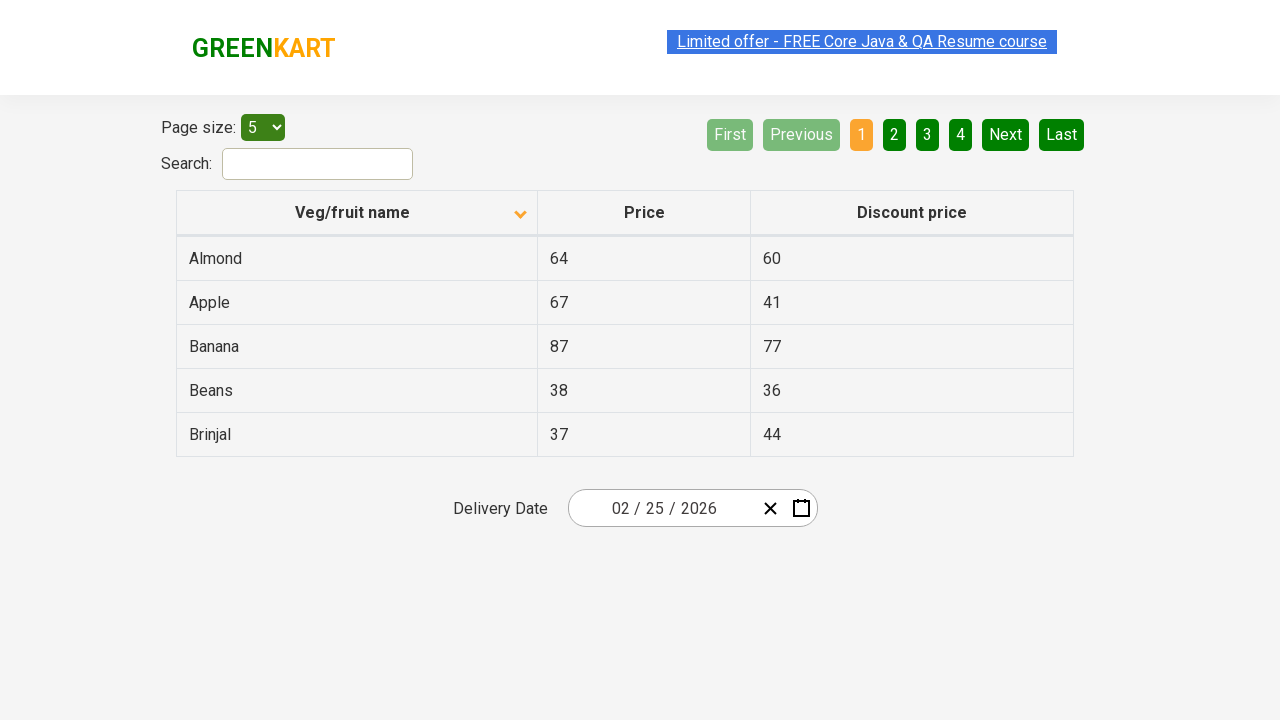

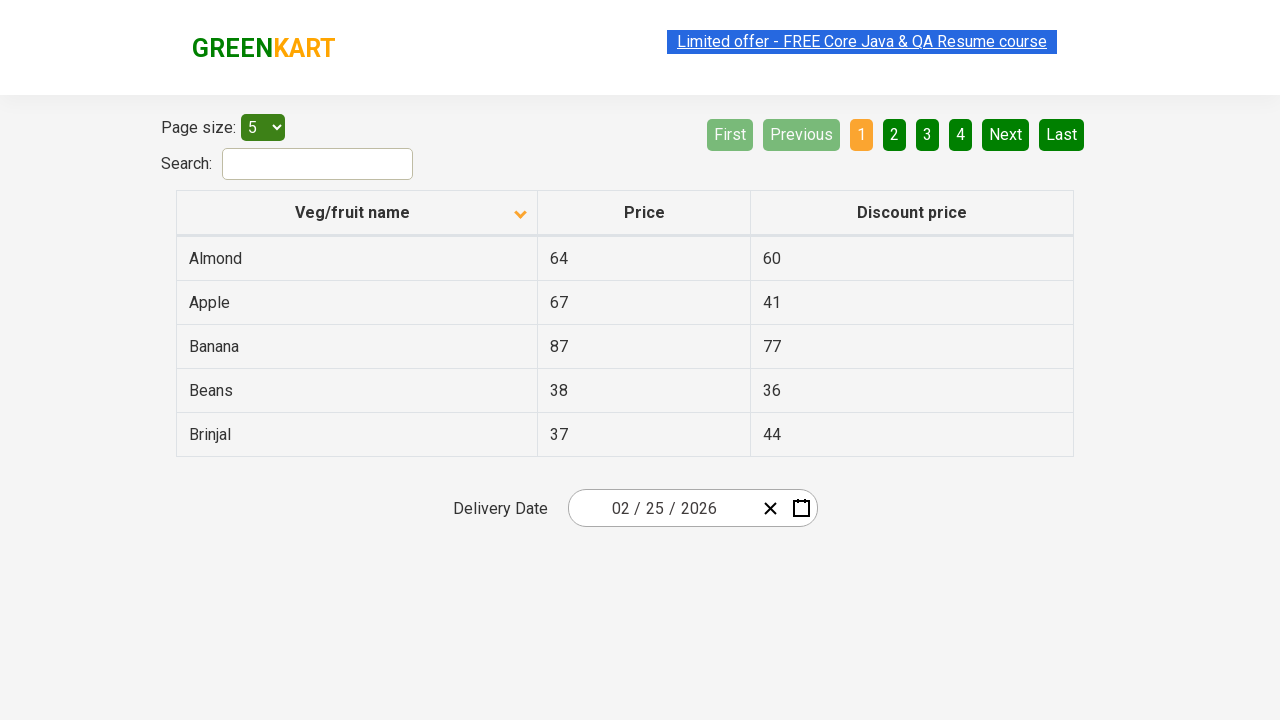